Tests alert handling by clicking a button that triggers a confirmation alert dialog.

Starting URL: http://testautomationpractice.blogspot.com/

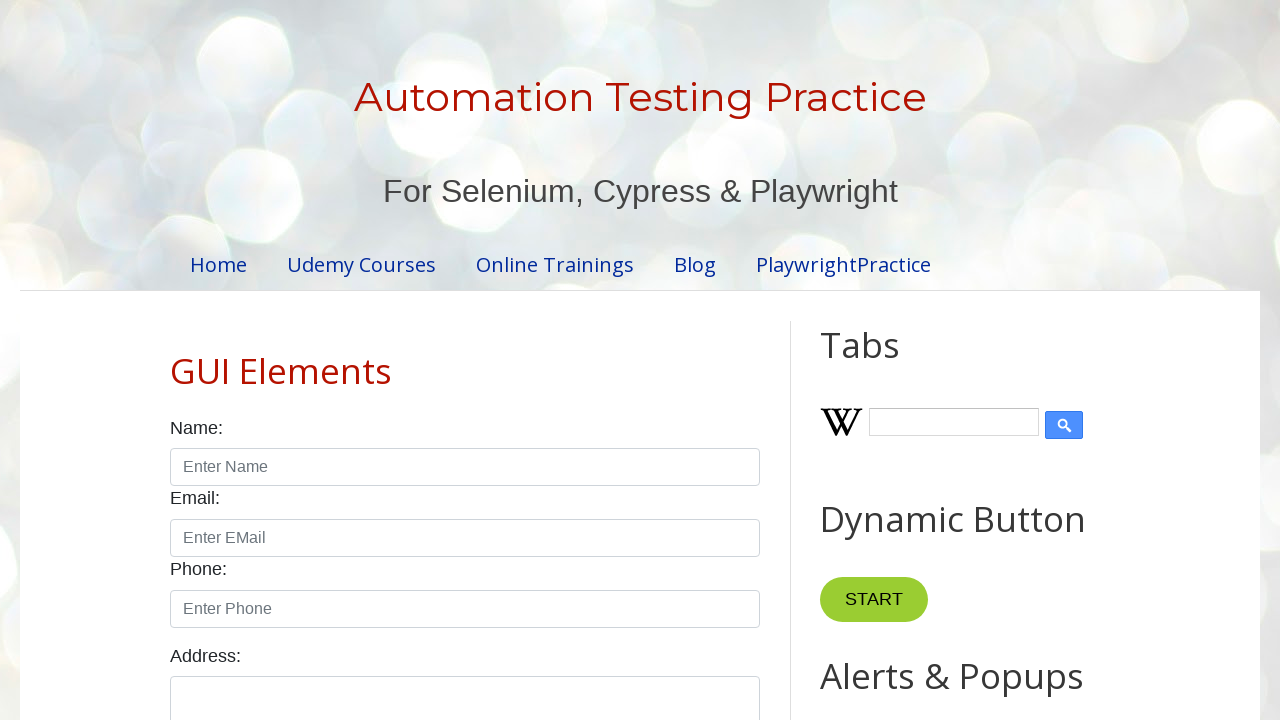

Set up dialog handler to accept confirmation alerts
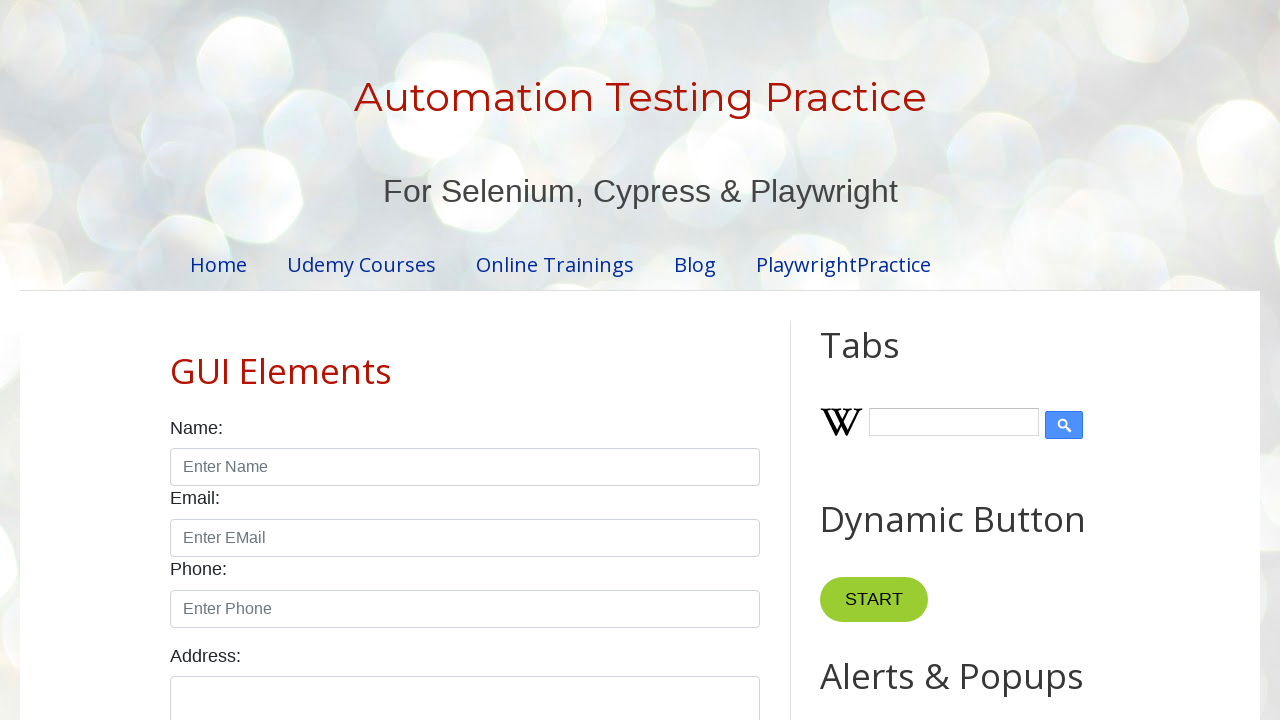

Clicked button to trigger confirmation alert dialog at (888, 361) on #HTML9 > div.widget-content > button
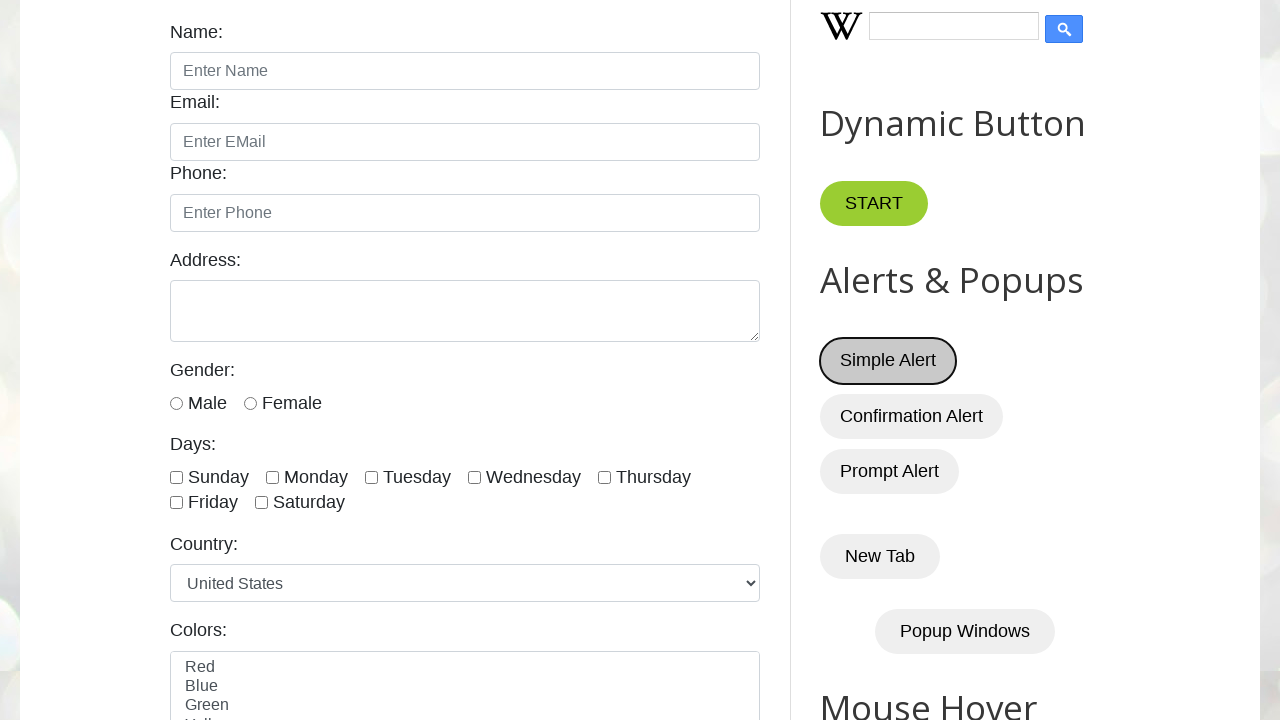

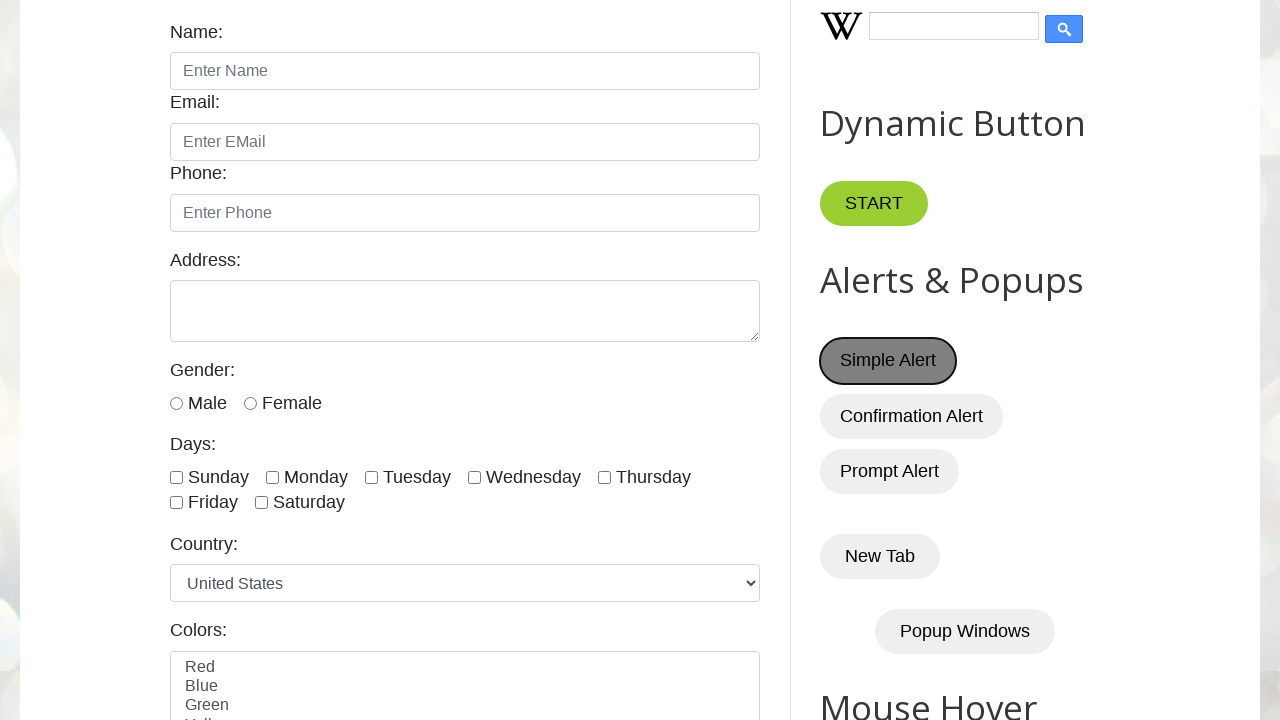